Navigates to Swarthmore College catalog page and clicks on the first department link in the navigation menu

Starting URL: https://catalog.swarthmore.edu/content.php?catoid=7&navoid=194

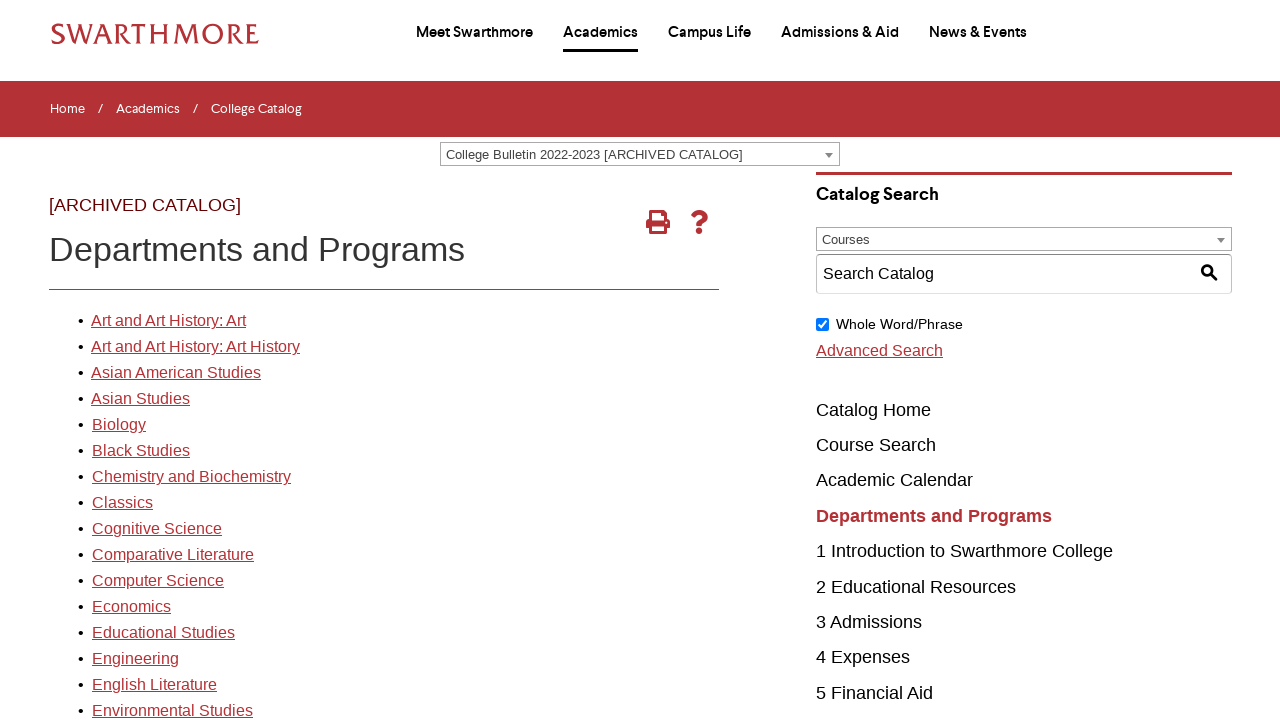

Navigated to Swarthmore College catalog page
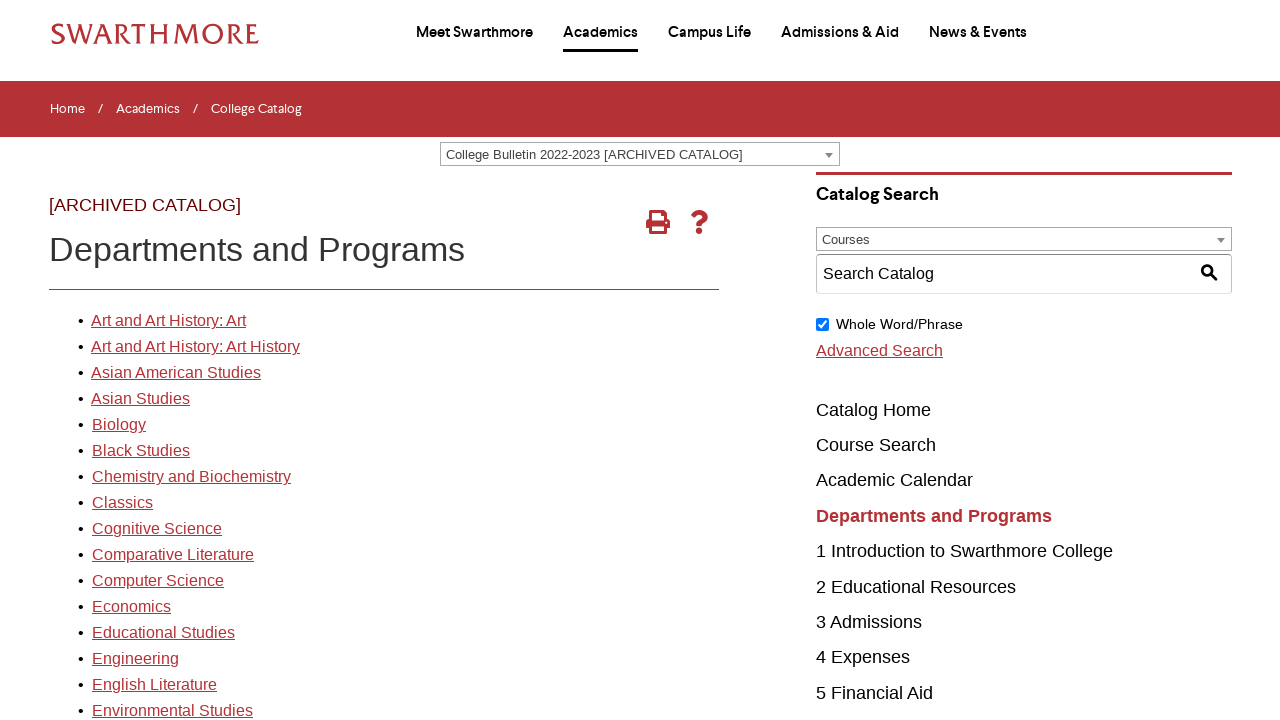

Clicked on the first department link in the navigation menu at (168, 321) on xpath=//*[@id='gateway-page']/body/table/tbody/tr[3]/td[1]/table/tbody/tr[2]/td[
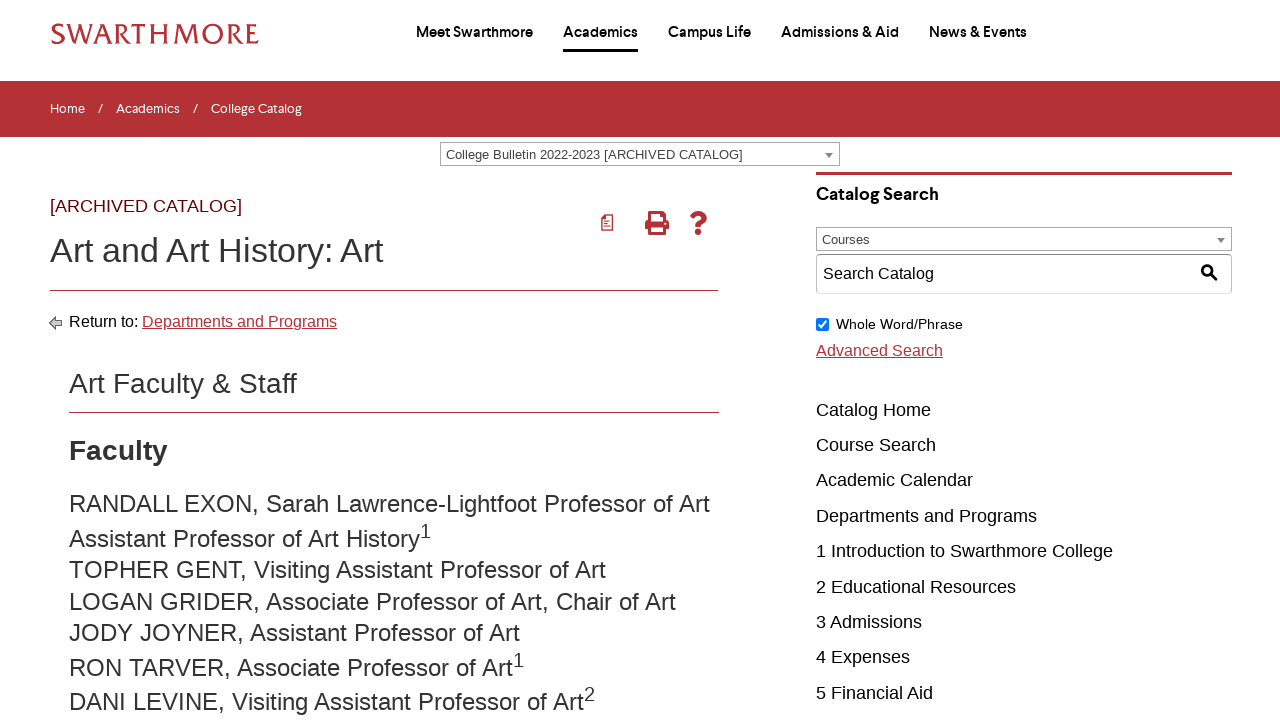

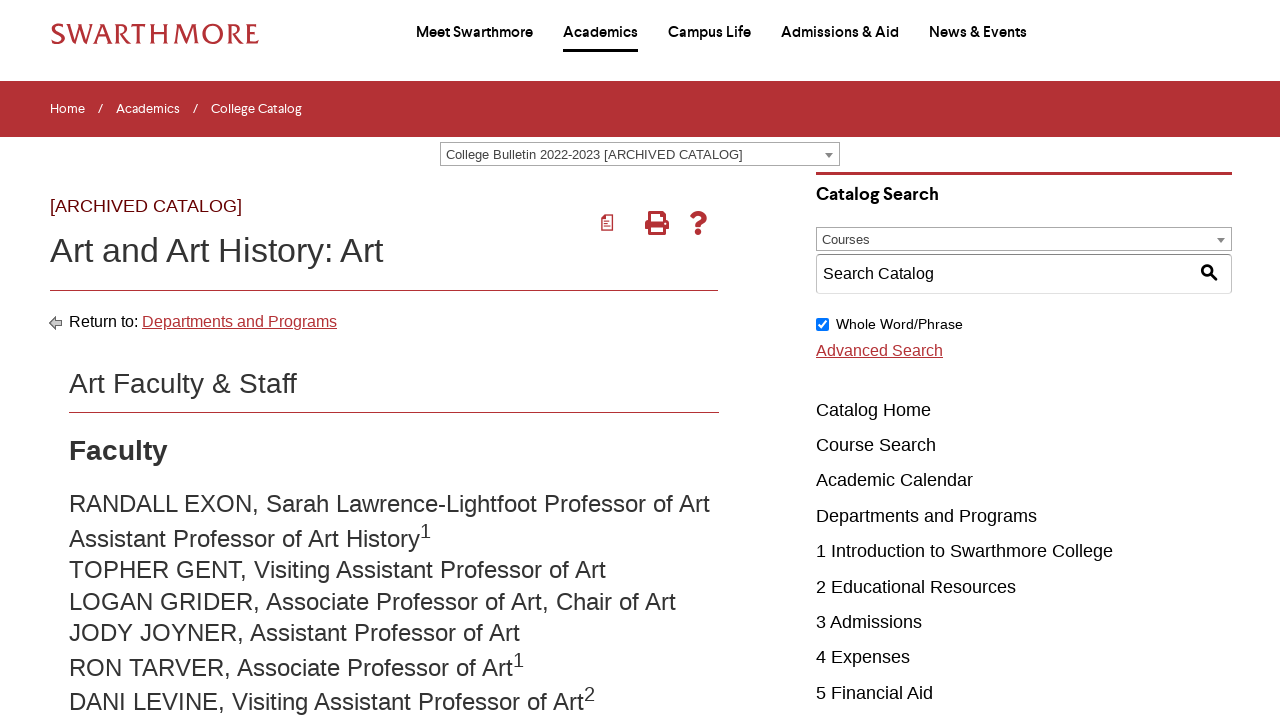